Tests handling of a prompt dialog by triggering it, entering text, and accepting the dialog

Starting URL: http://demo.automationtesting.in/Alerts.html

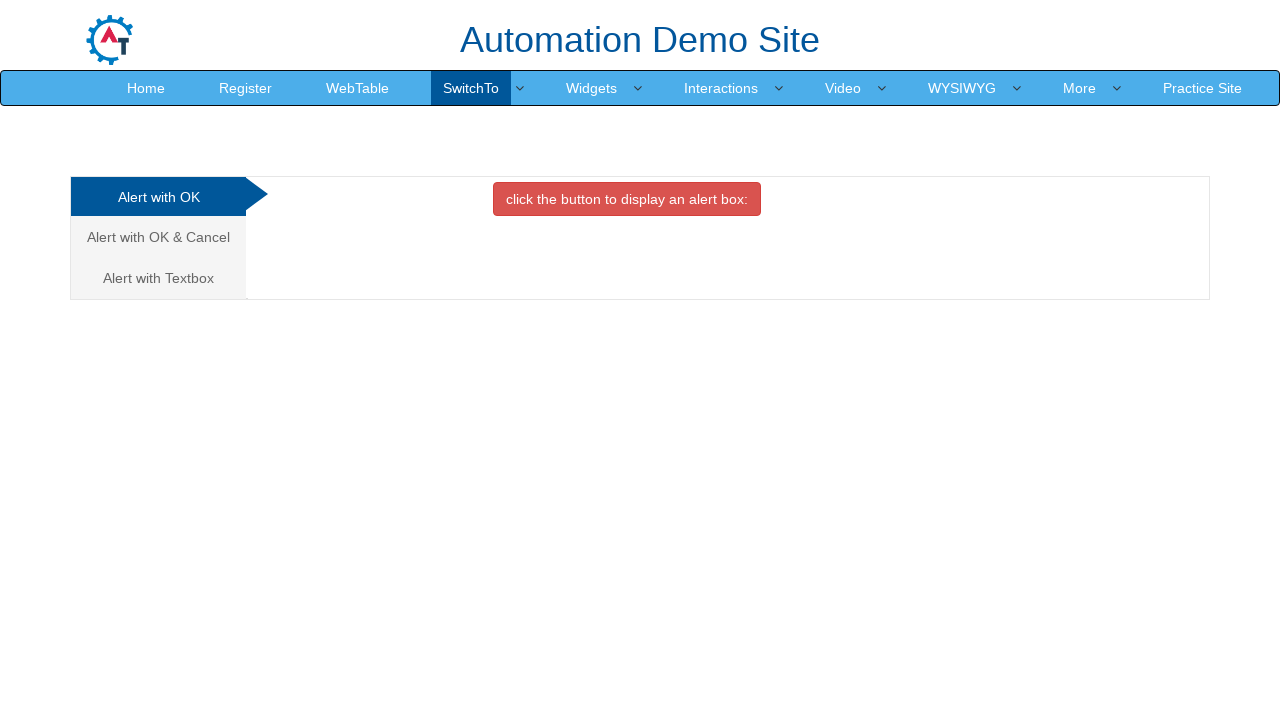

Clicked on the Textbox tab at (158, 278) on xpath=//a[@href='#Textbox']
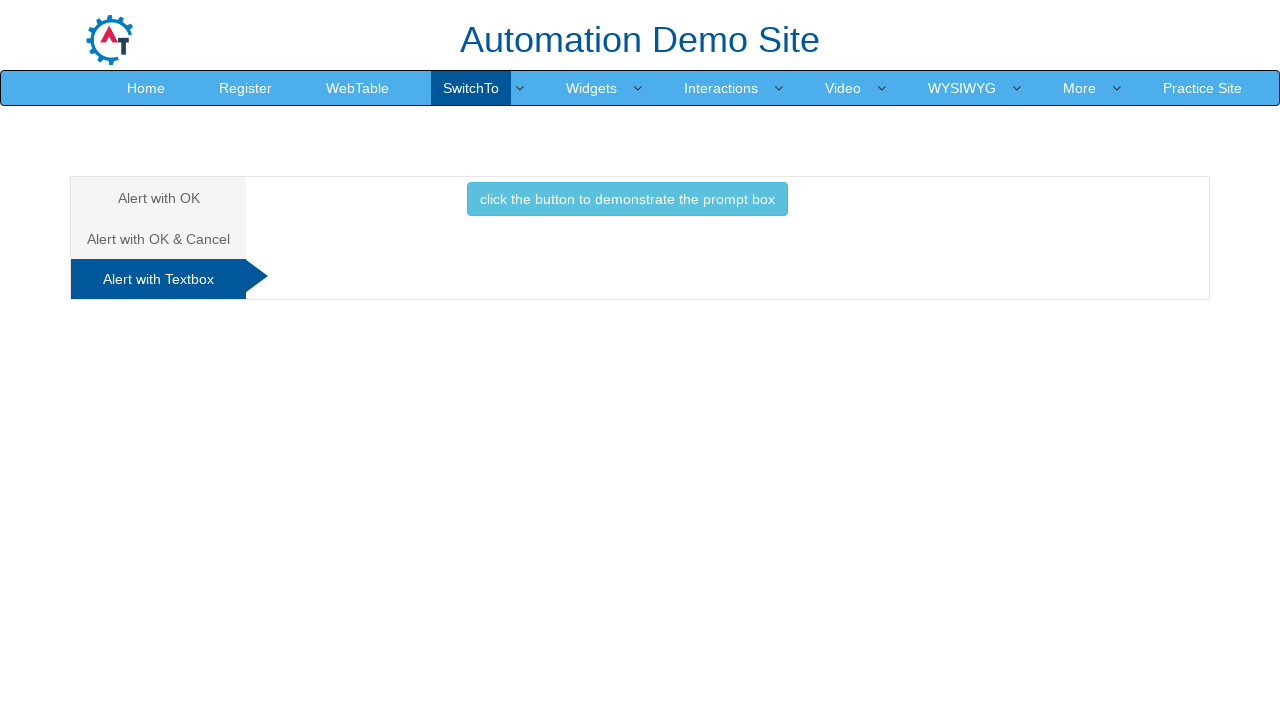

Set up dialog handler to accept prompt with text 'Mayank'
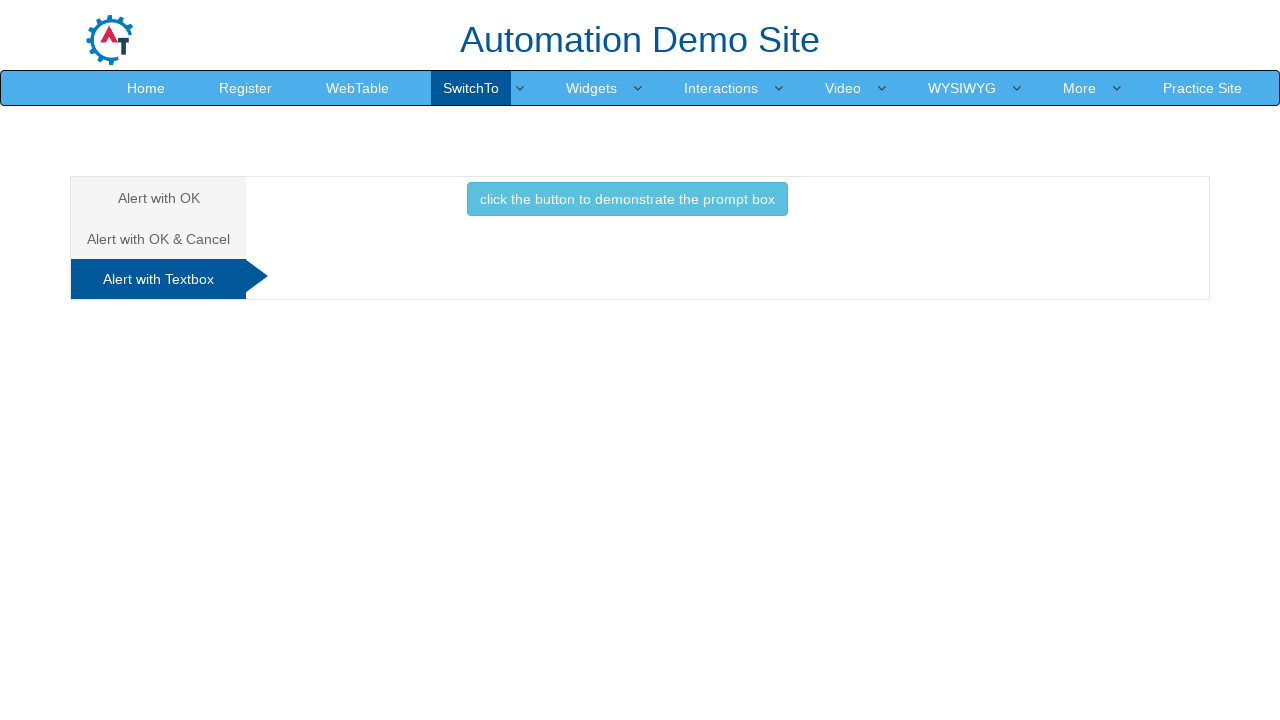

Clicked button to trigger prompt dialog at (627, 199) on xpath=//button[contains(text(),'click the button to demonstrate the prompt box')
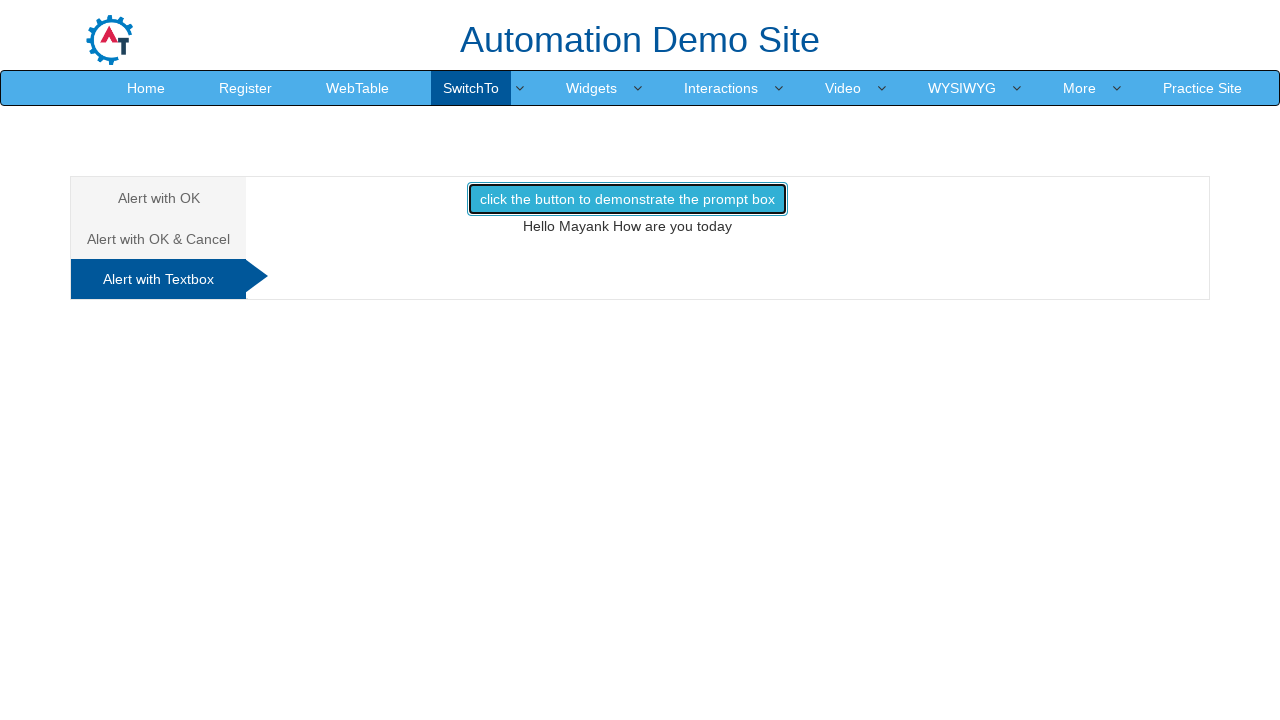

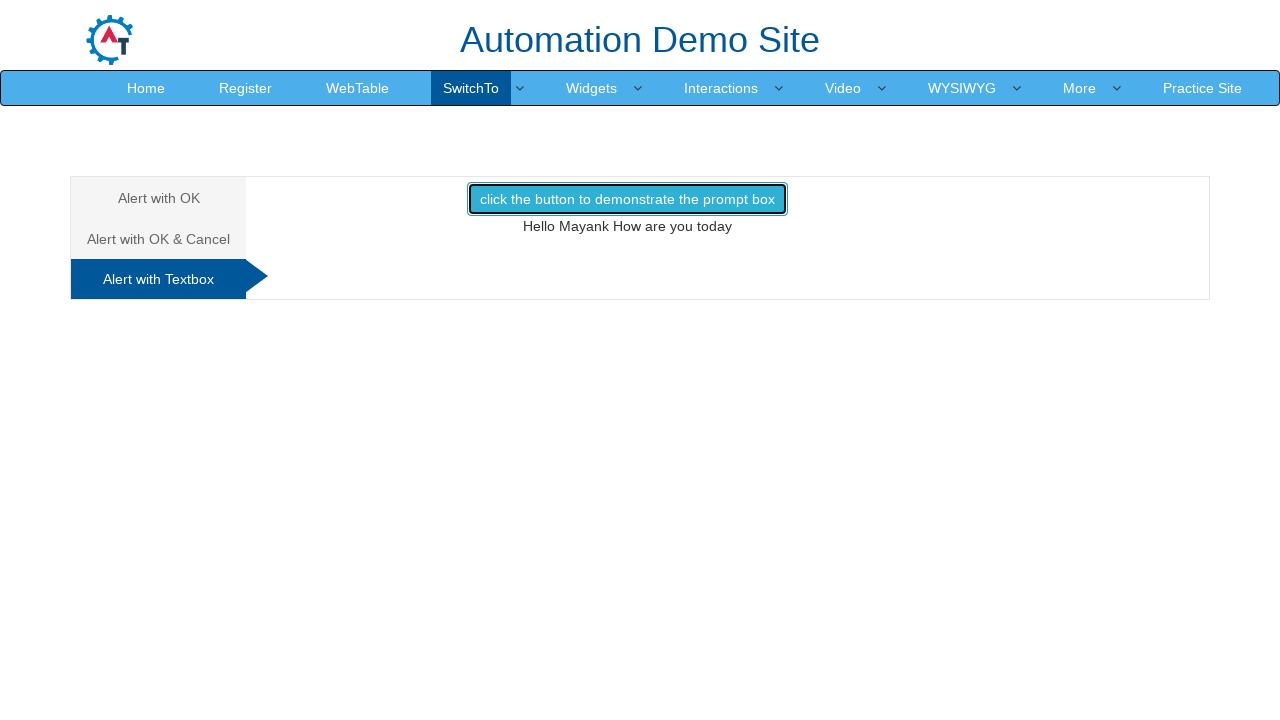